Tests sending text to a JavaScript prompt by clicking the third button, entering a name in the prompt, accepting it, and verifying the name appears in the result

Starting URL: https://the-internet.herokuapp.com/javascript_alerts

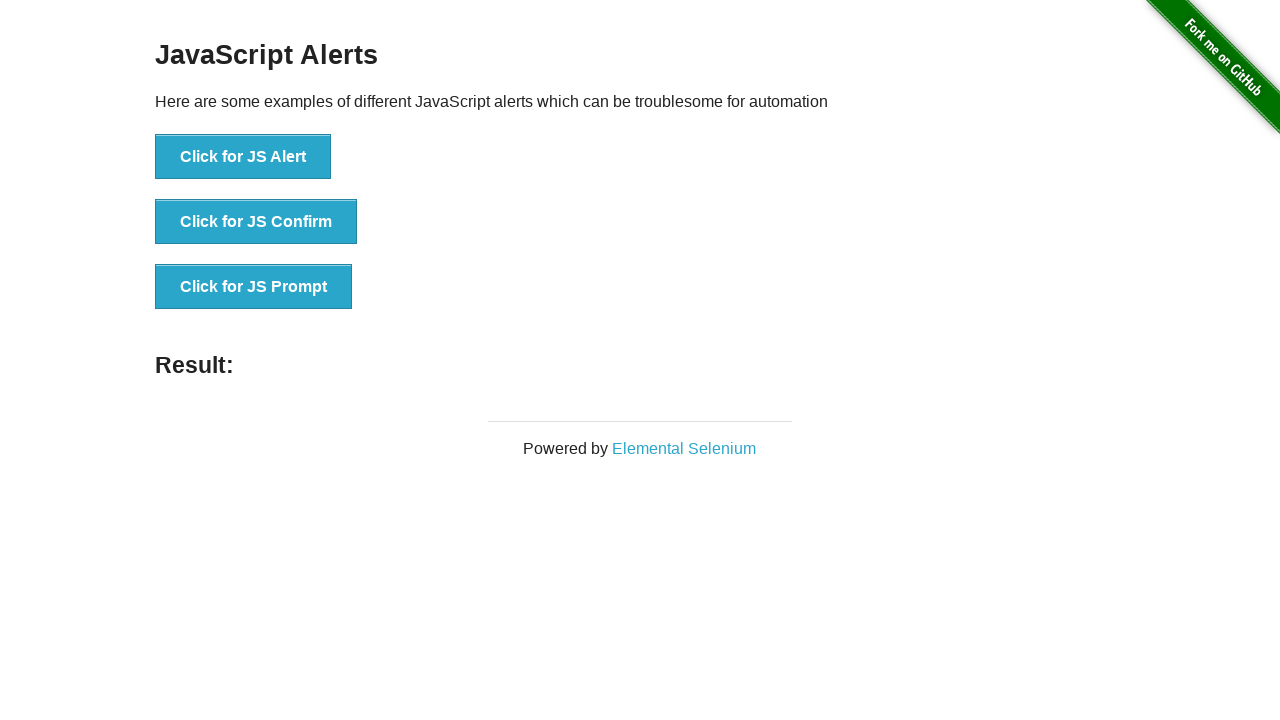

Set up dialog handler to accept prompt with 'Gabriela'
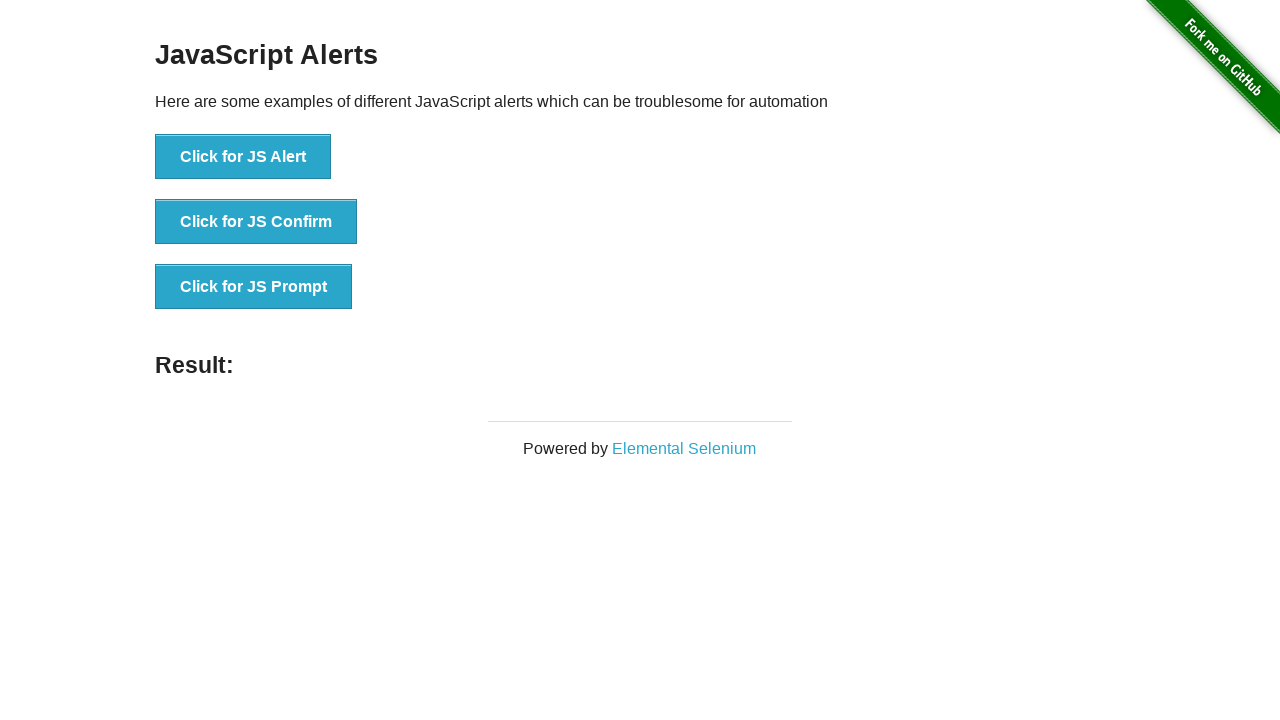

Clicked the JavaScript prompt button at (254, 287) on button[onclick='jsPrompt()']
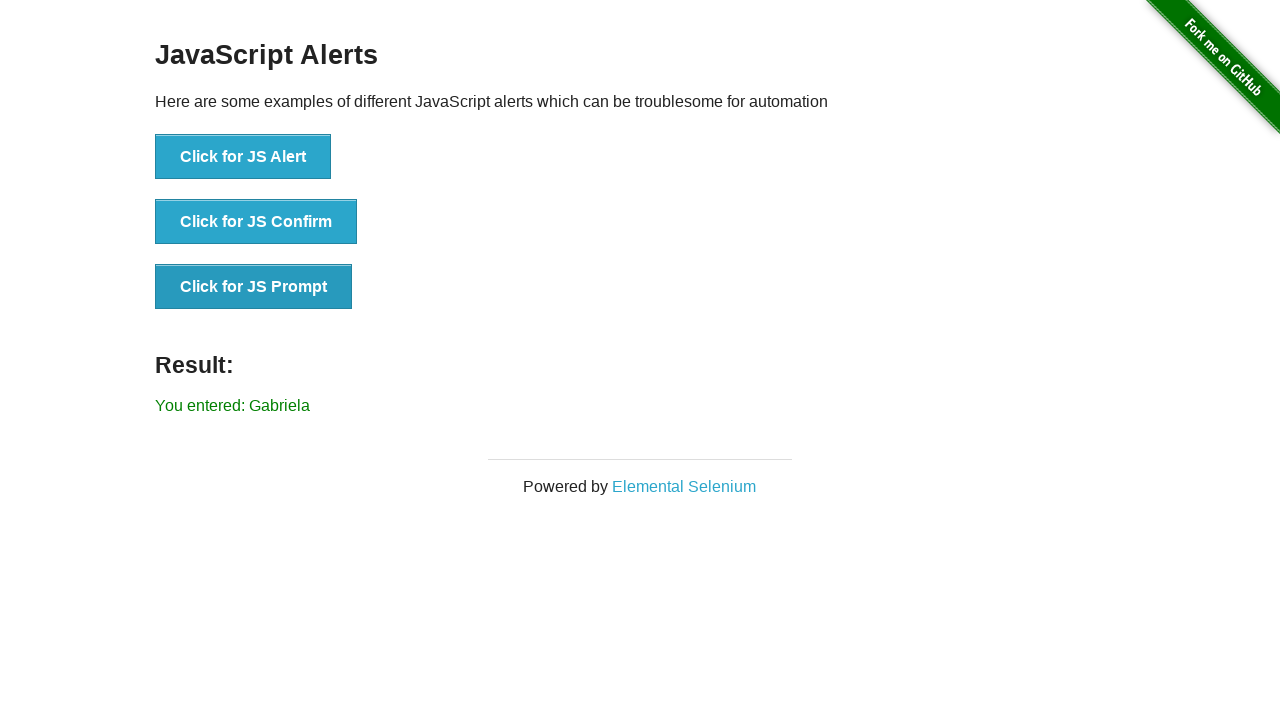

Result element appeared after prompt was handled
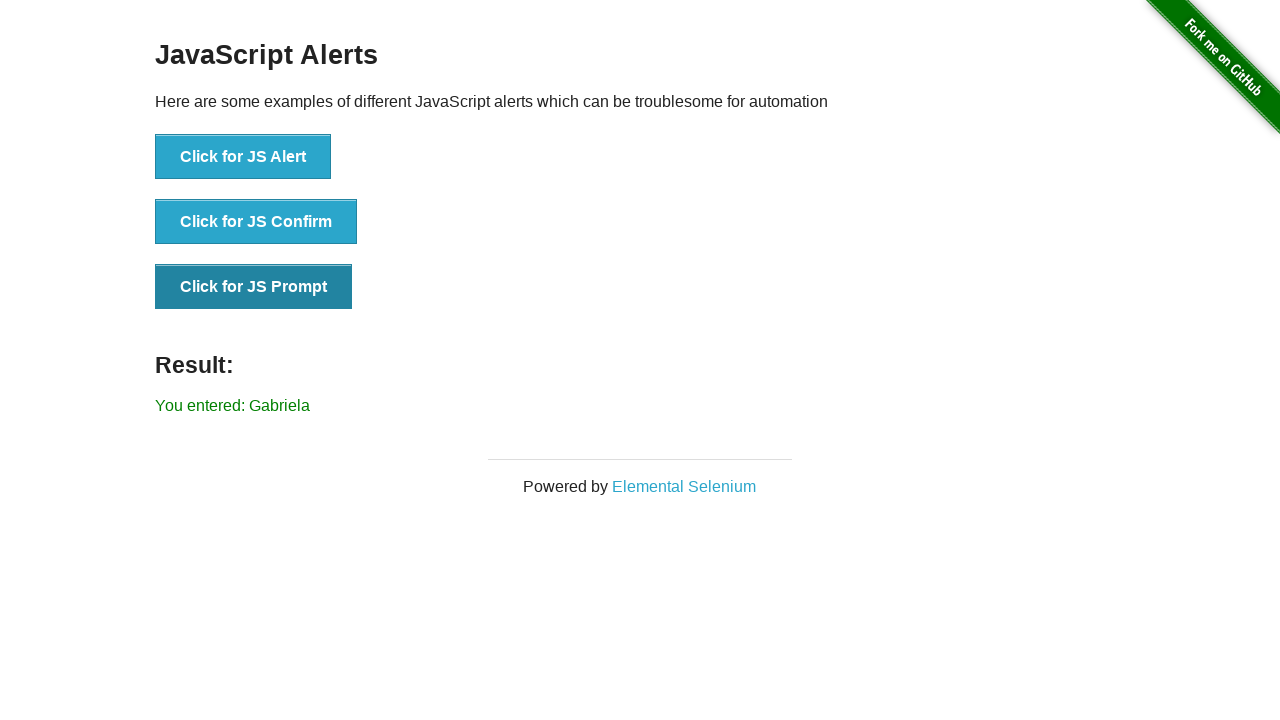

Verified that 'Gabriela' appears in the result message
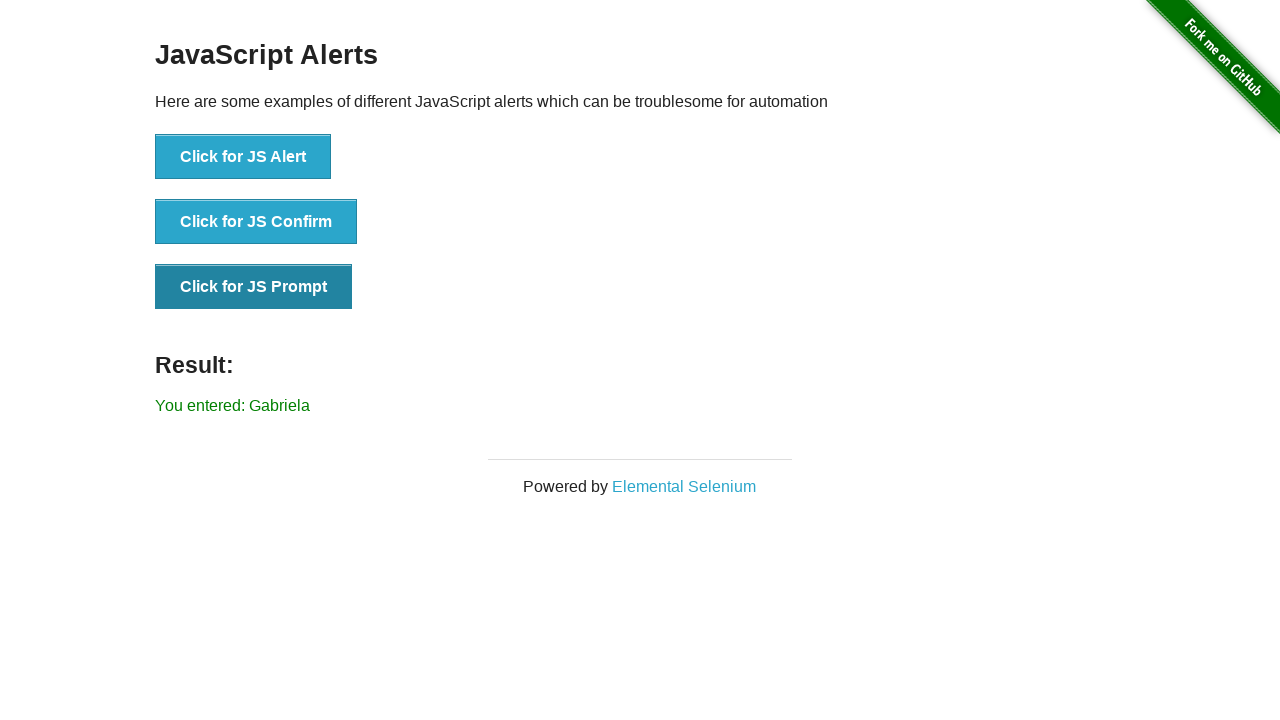

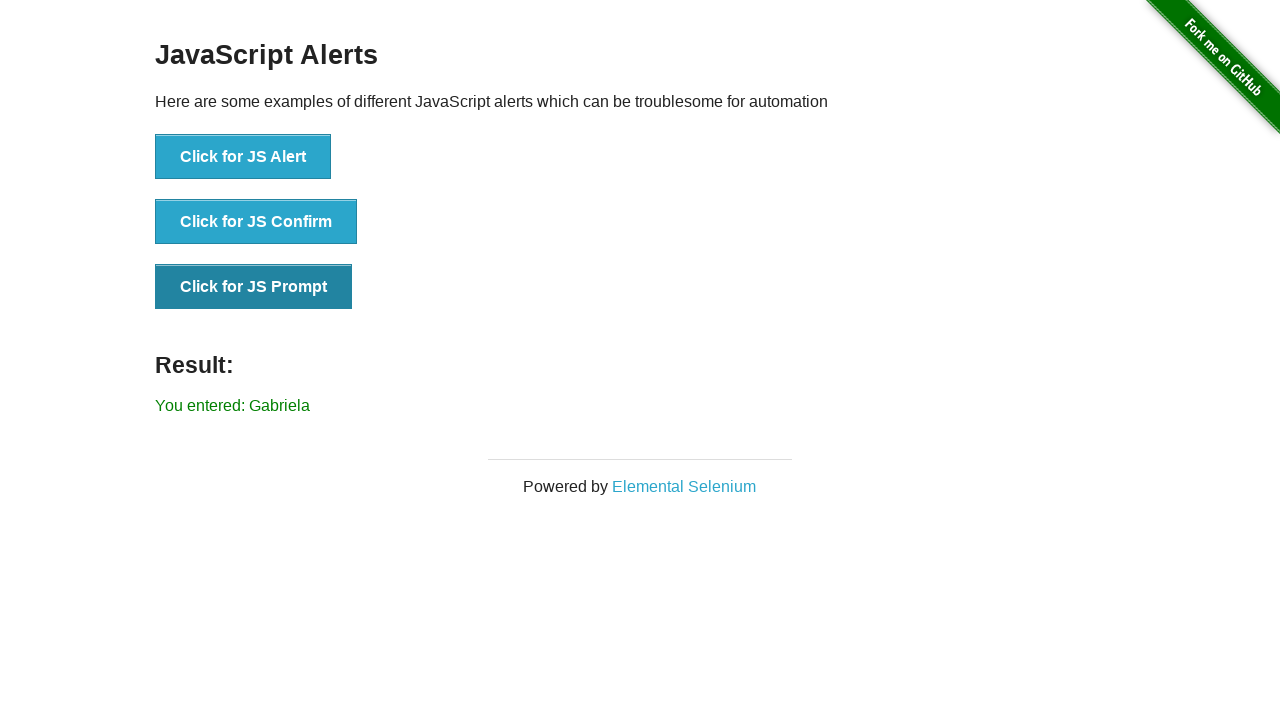